Tests checkbox required validation by filling form and attempting to submit

Starting URL: https://qa-practice.netlify.app/bugs-form/

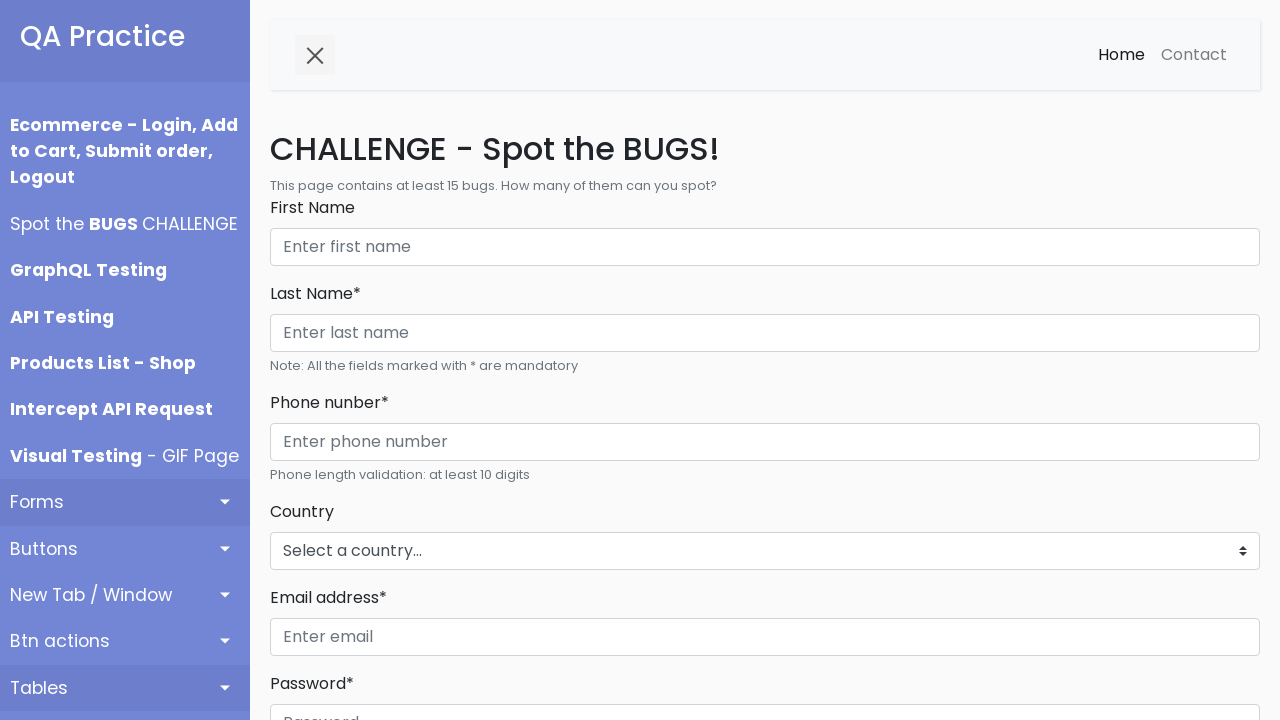

Filled First Name field with 'James Martinez' on internal:role=textbox[name="First Name"i]
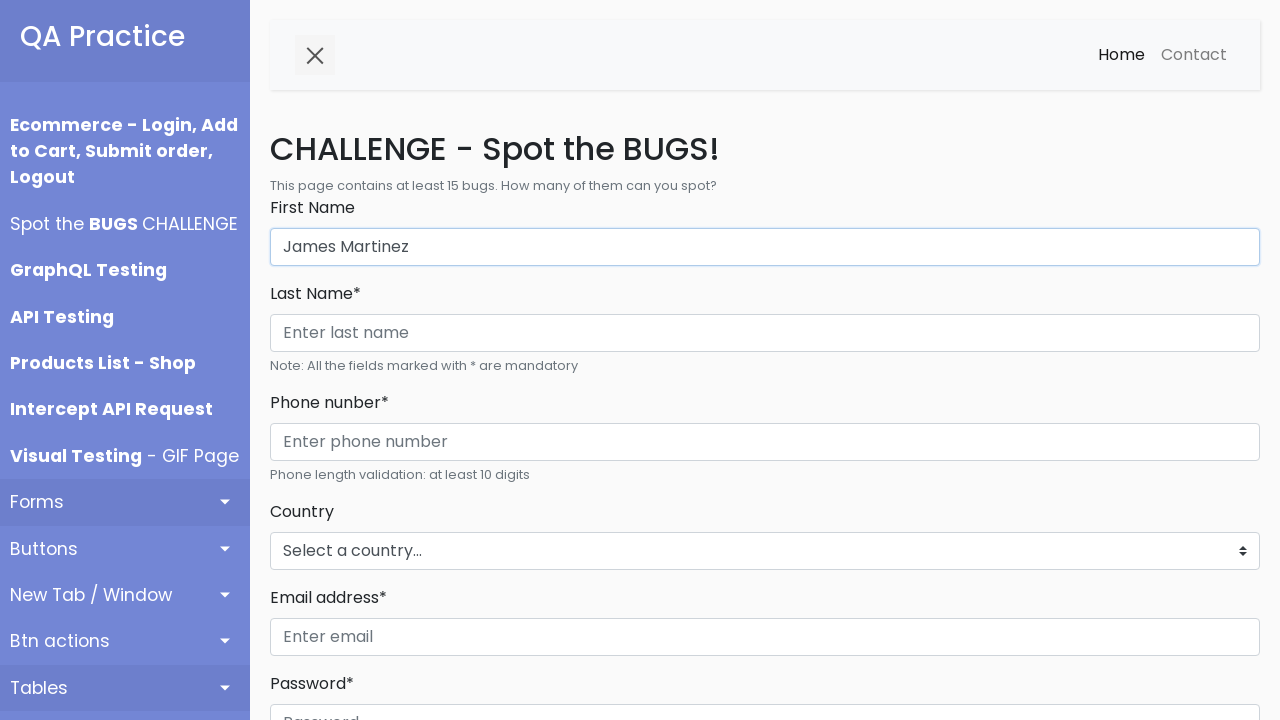

Filled Last Name field with 'Martinez' on internal:role=textbox[name="Last Name* Phone nunber*"i]
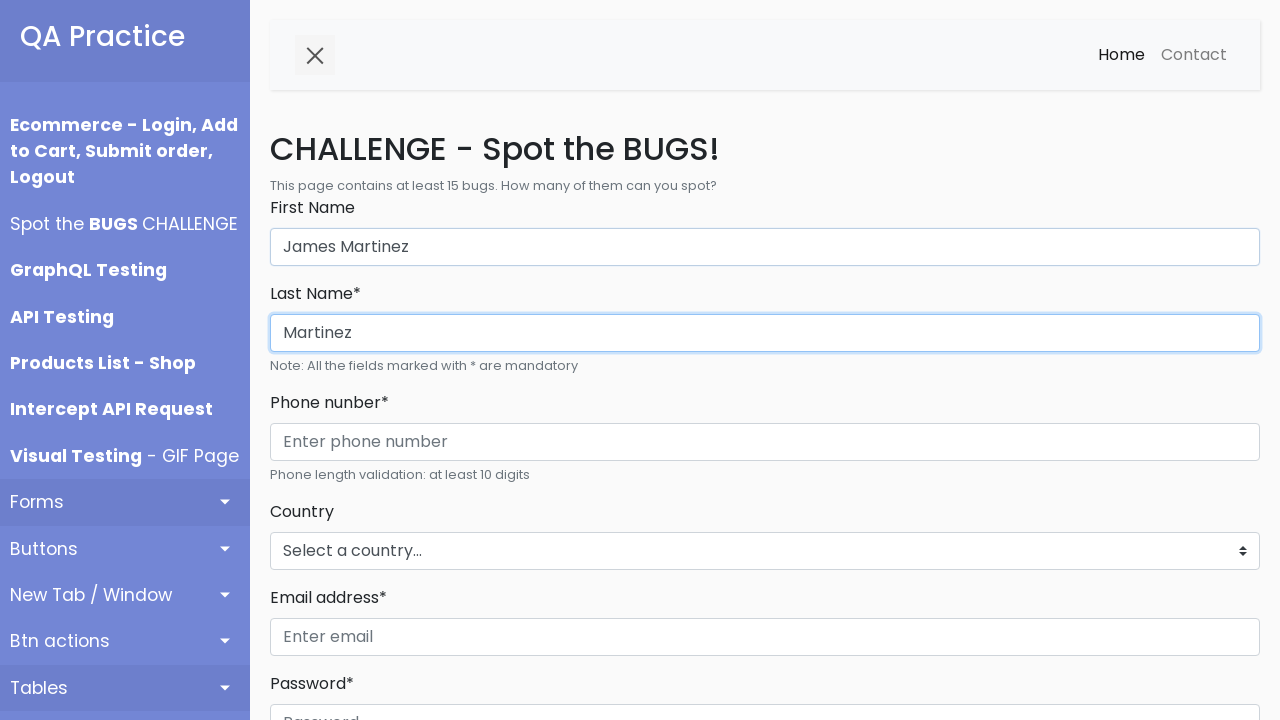

Filled phone number field with '998877665544' on internal:role=textbox[name="Enter phone number"i]
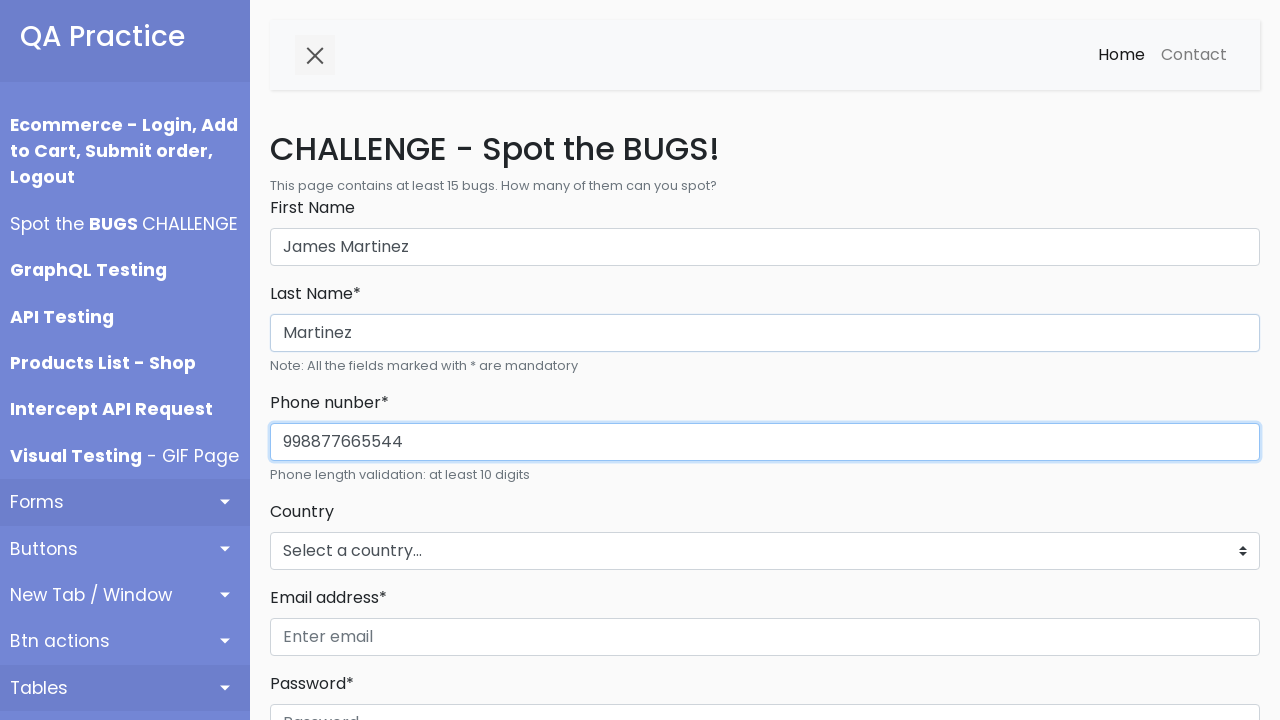

Selected 'New Zealand' from countries dropdown on #countries_dropdown_menu
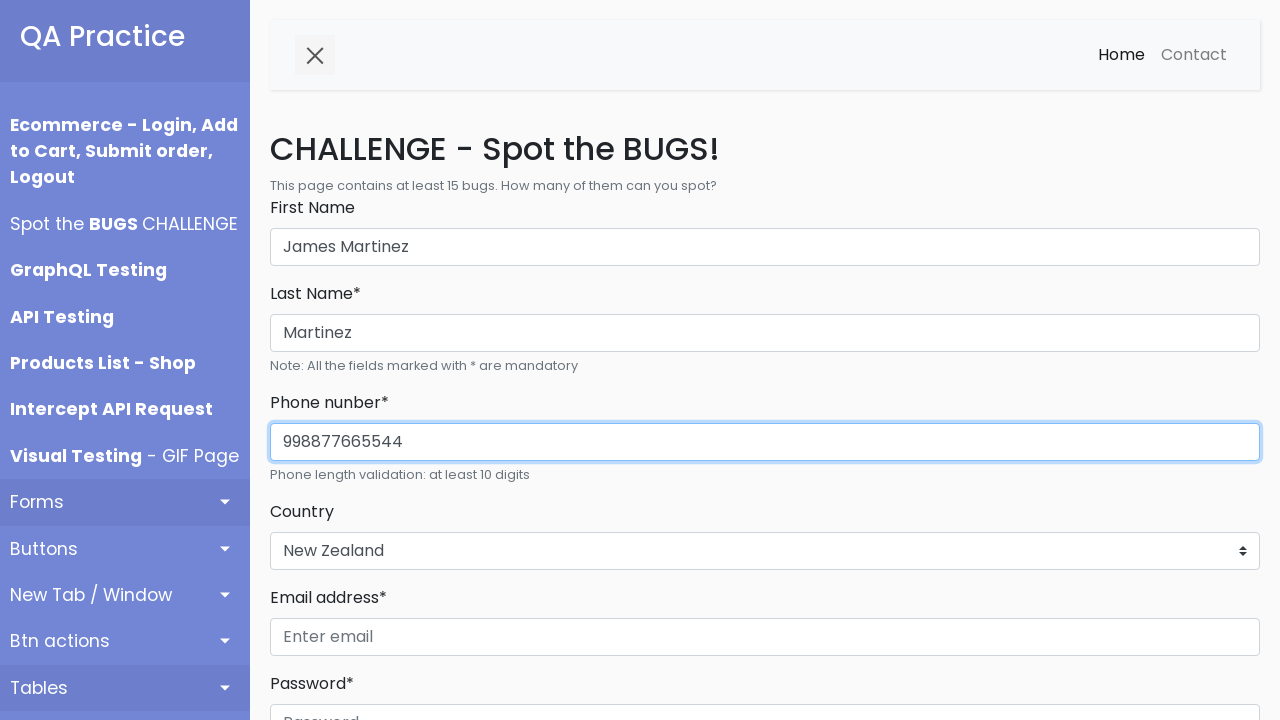

Filled email field with 'testemail.com' on internal:role=textbox[name="Enter email"i]
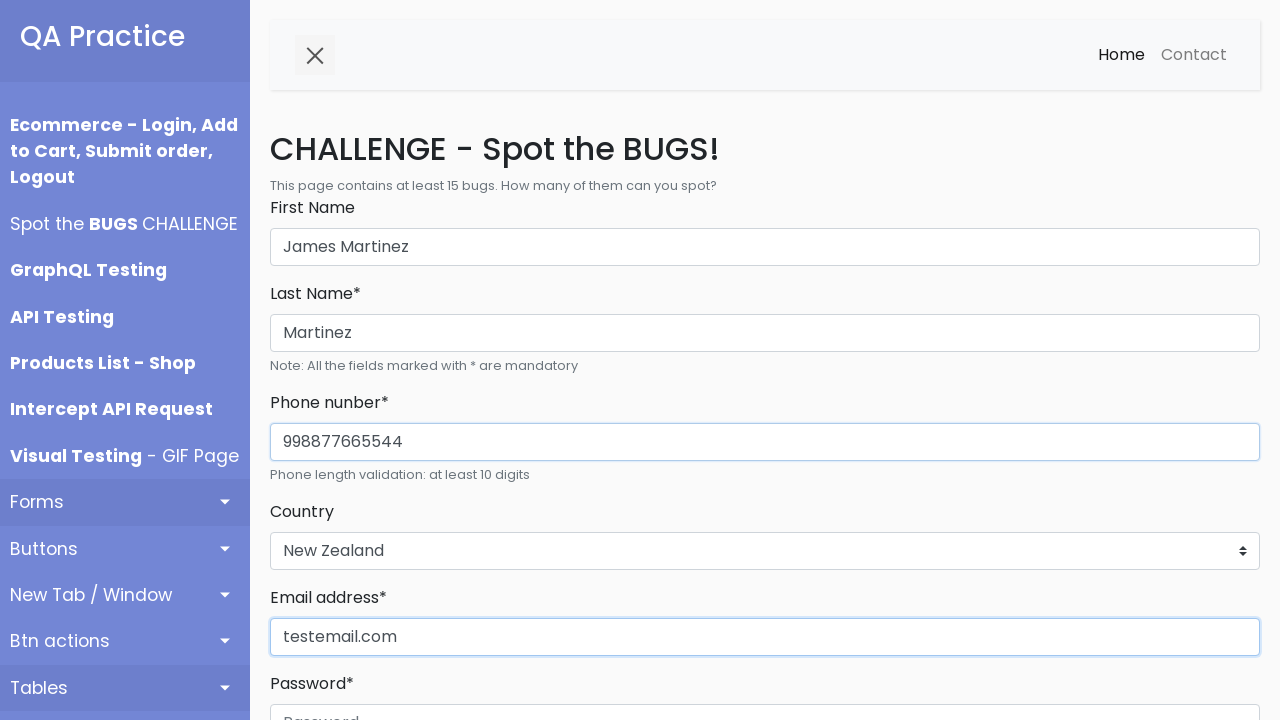

Filled password field with 'CheckPass333' on internal:role=textbox[name="Password"i]
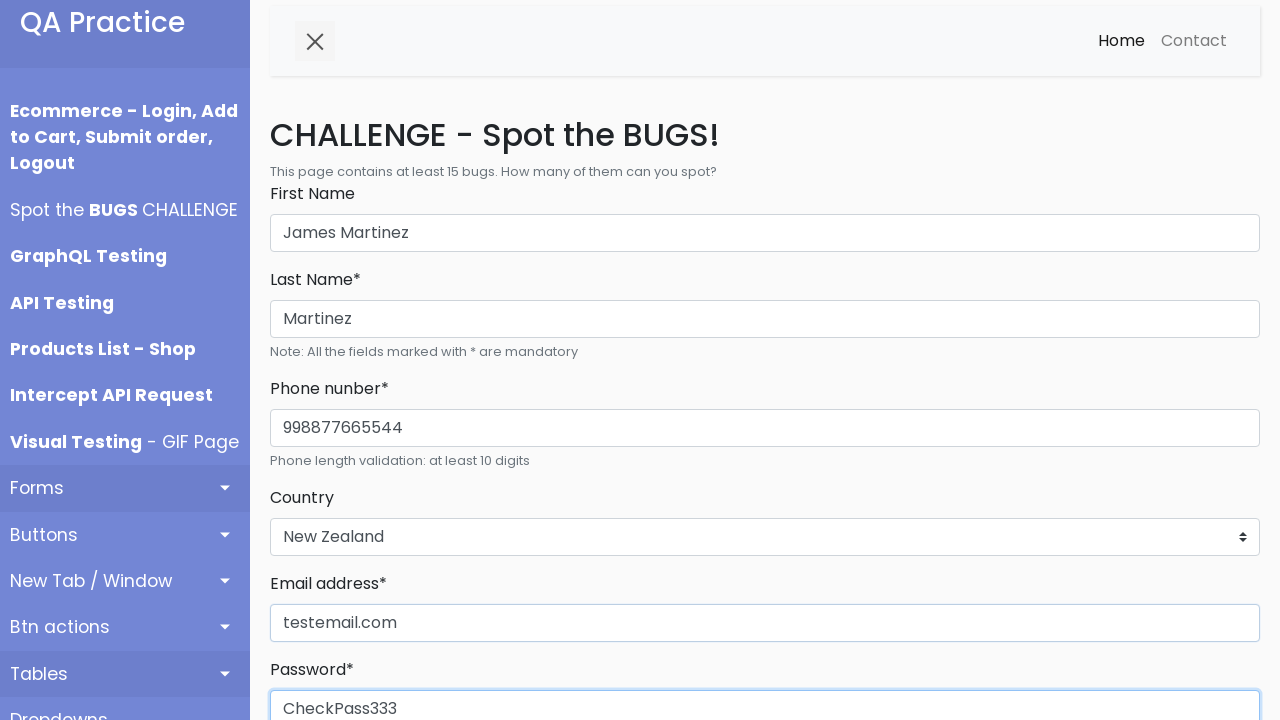

Clicked Register button to attempt form submission at (316, 360) on internal:role=button[name="Register"i]
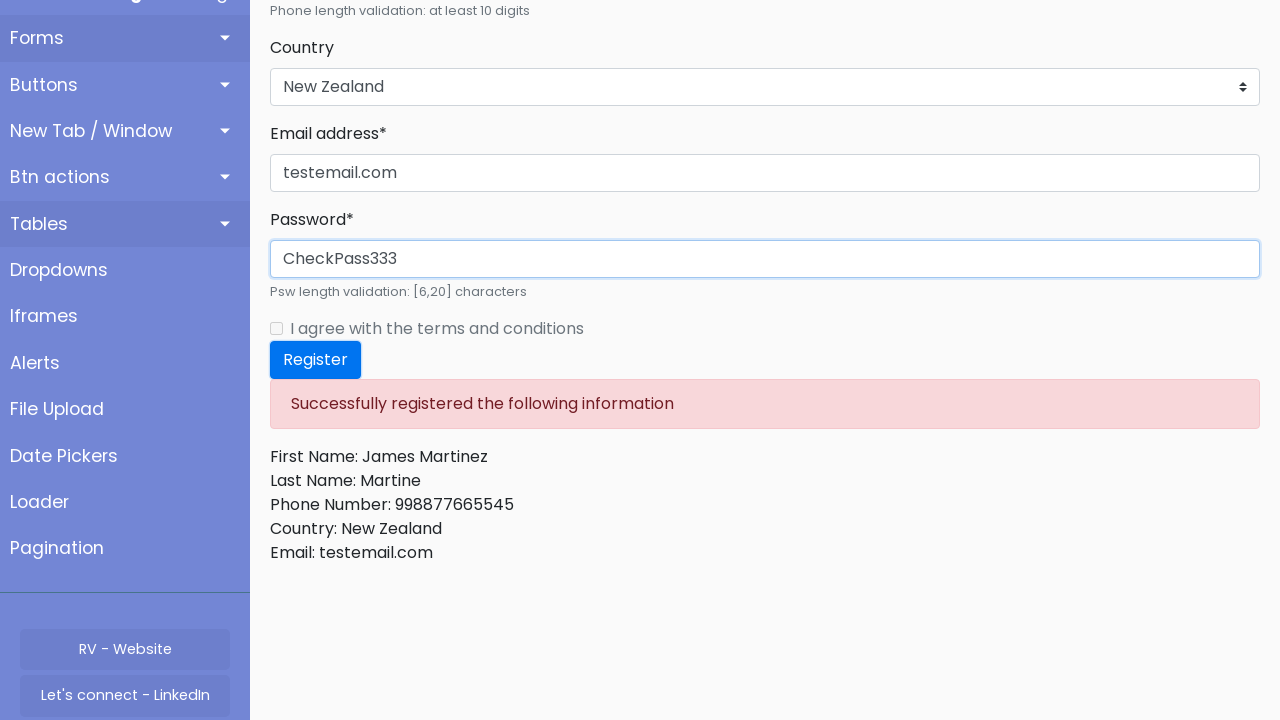

Checkbox 'I agree with the terms and' was disabled
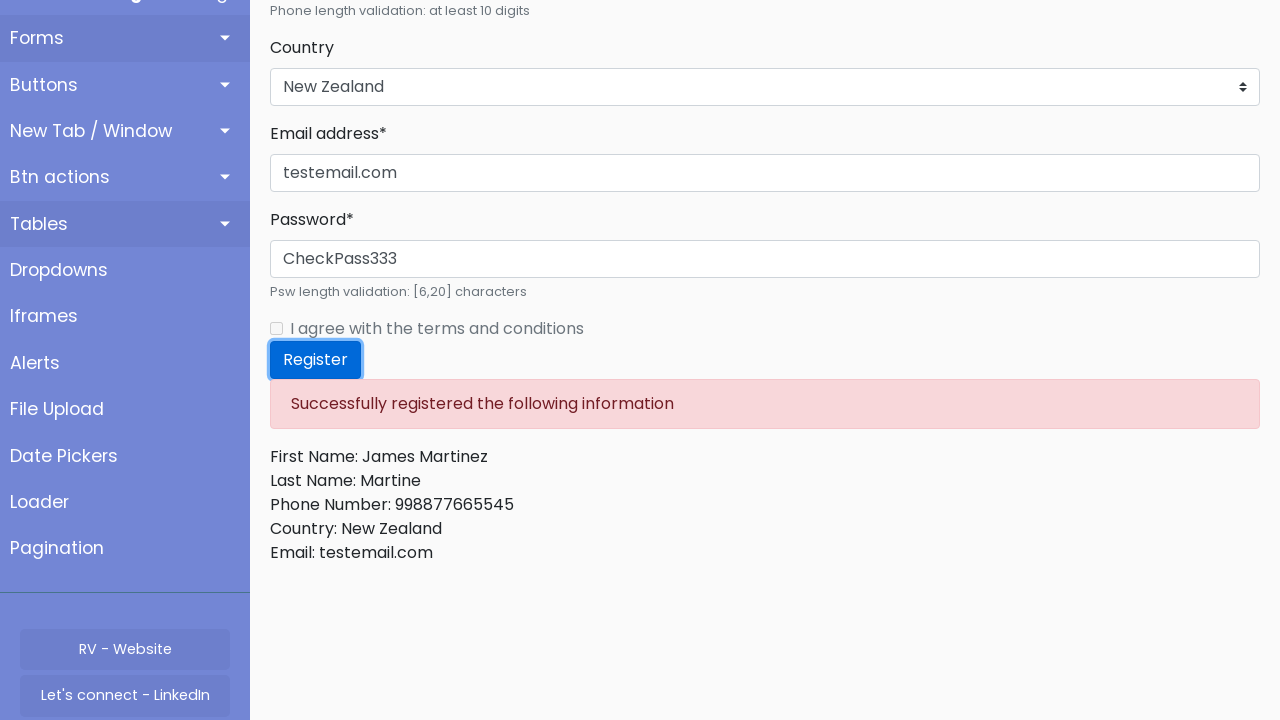

Notification message appeared, confirming required checkbox validation
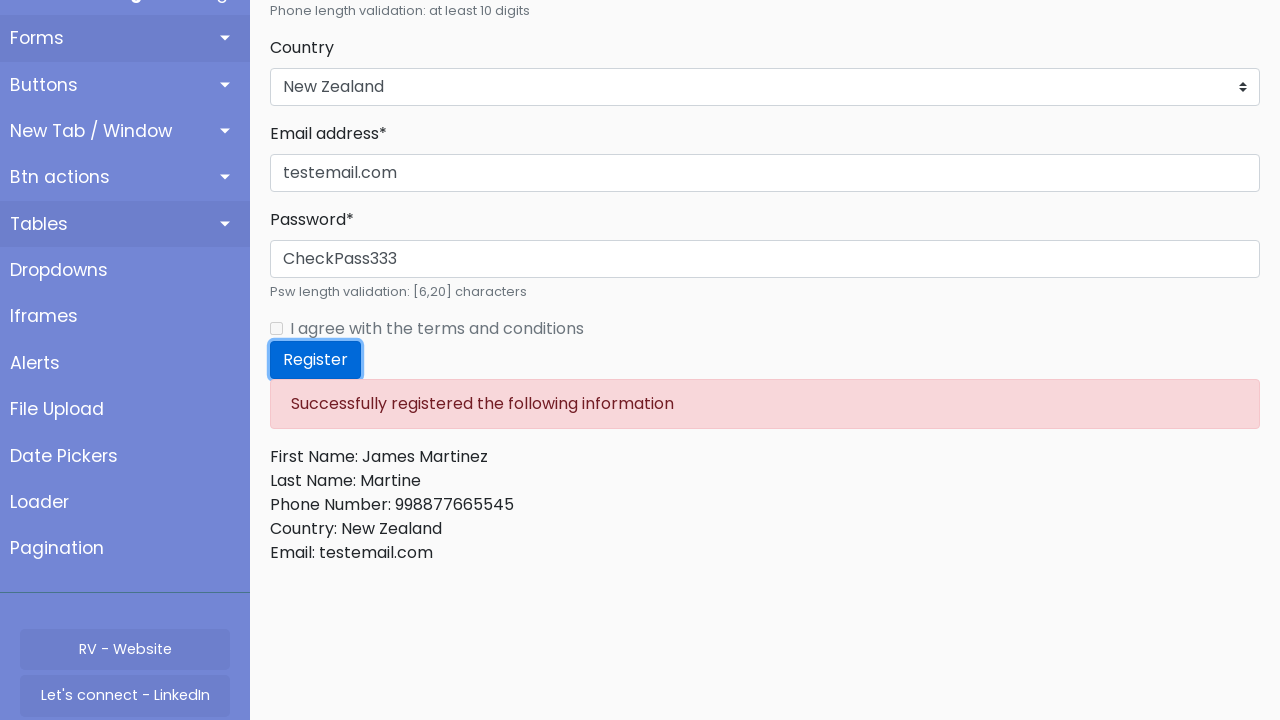

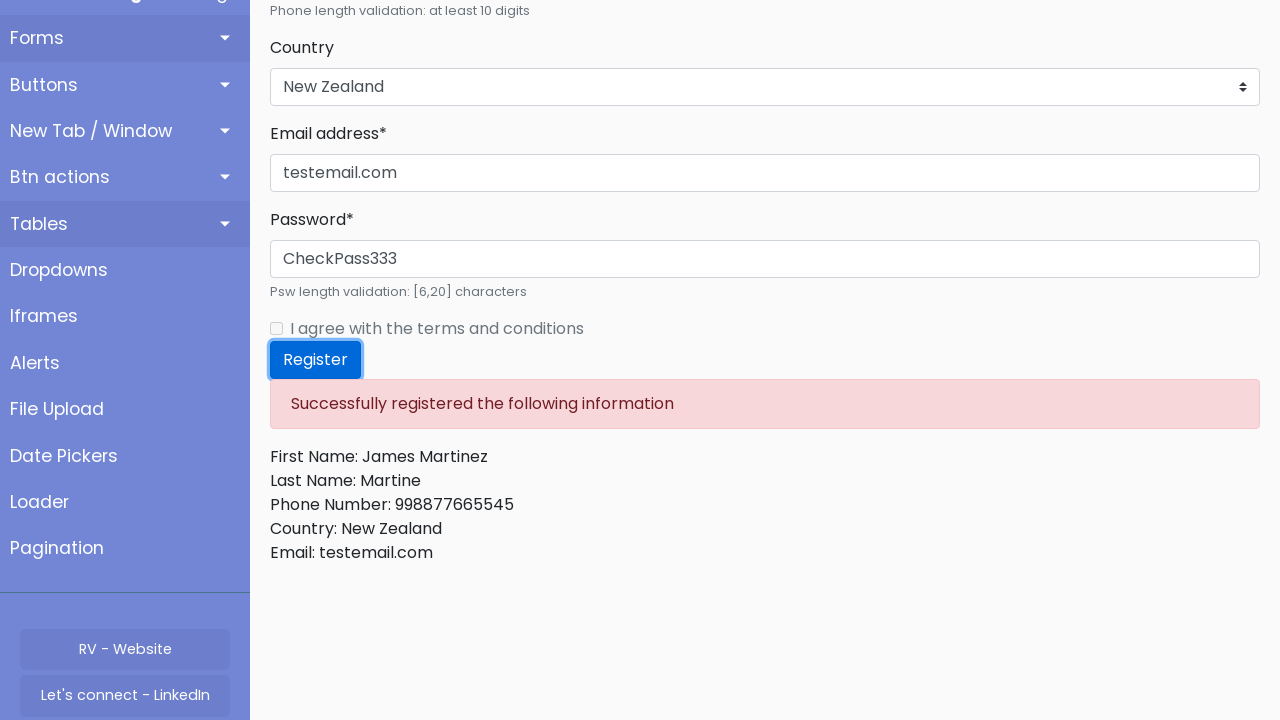